Tests dynamic controls functionality by removing/adding a checkbox and enabling/disabling a text input, verifying each state change completes successfully.

Starting URL: https://the-internet.herokuapp.com/dynamic_controls

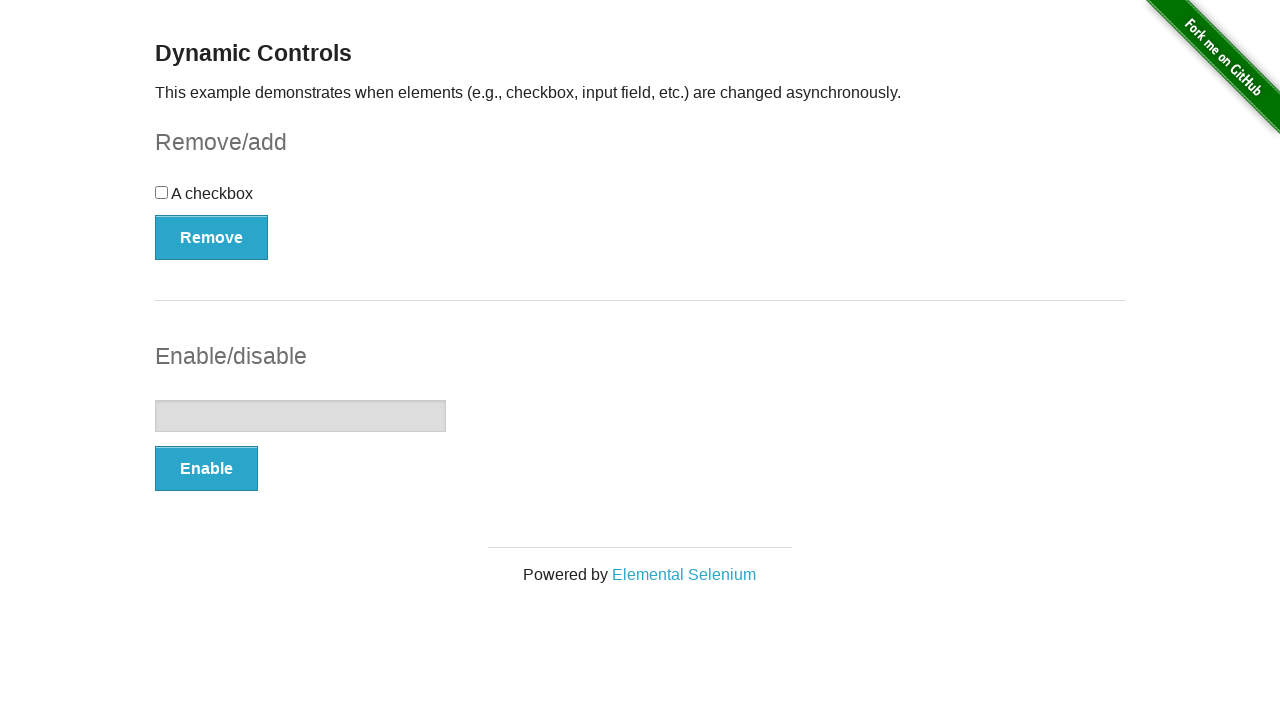

Clicked Remove button to remove checkbox at (212, 237) on xpath=//button[contains(text(),'Remove')]
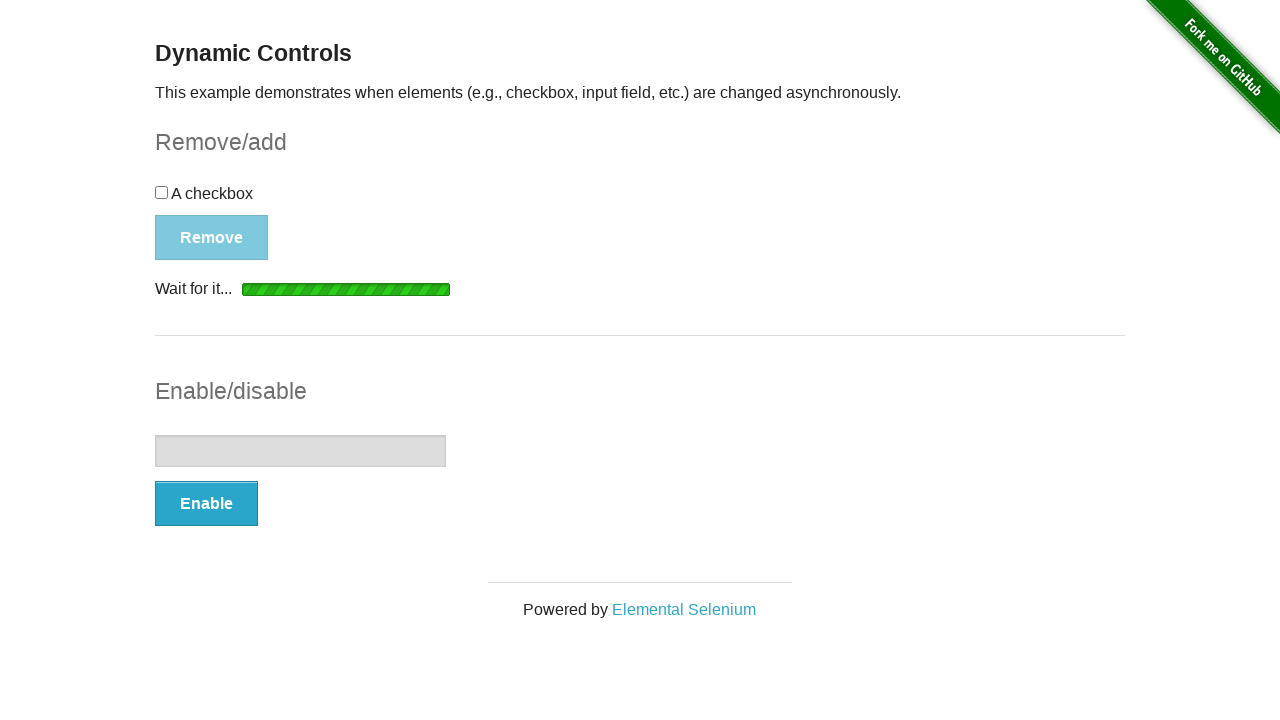

Waited for message confirming checkbox removal
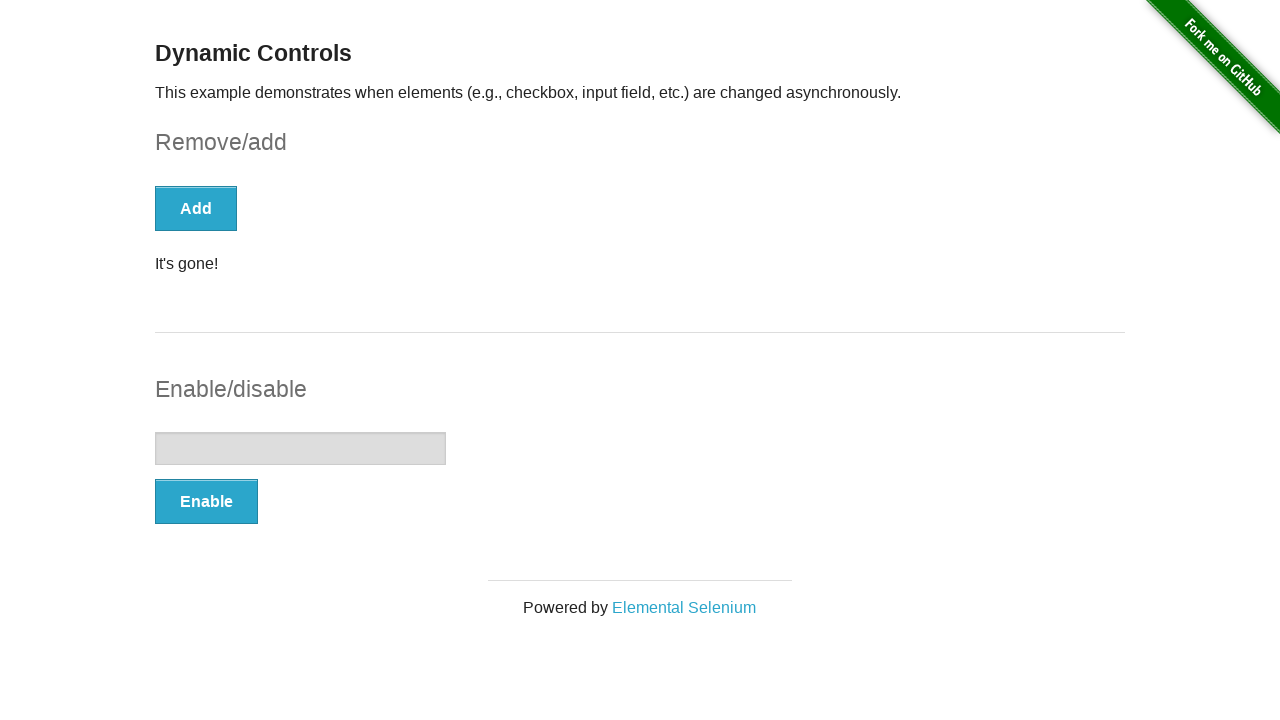

Verified checkbox has been removed
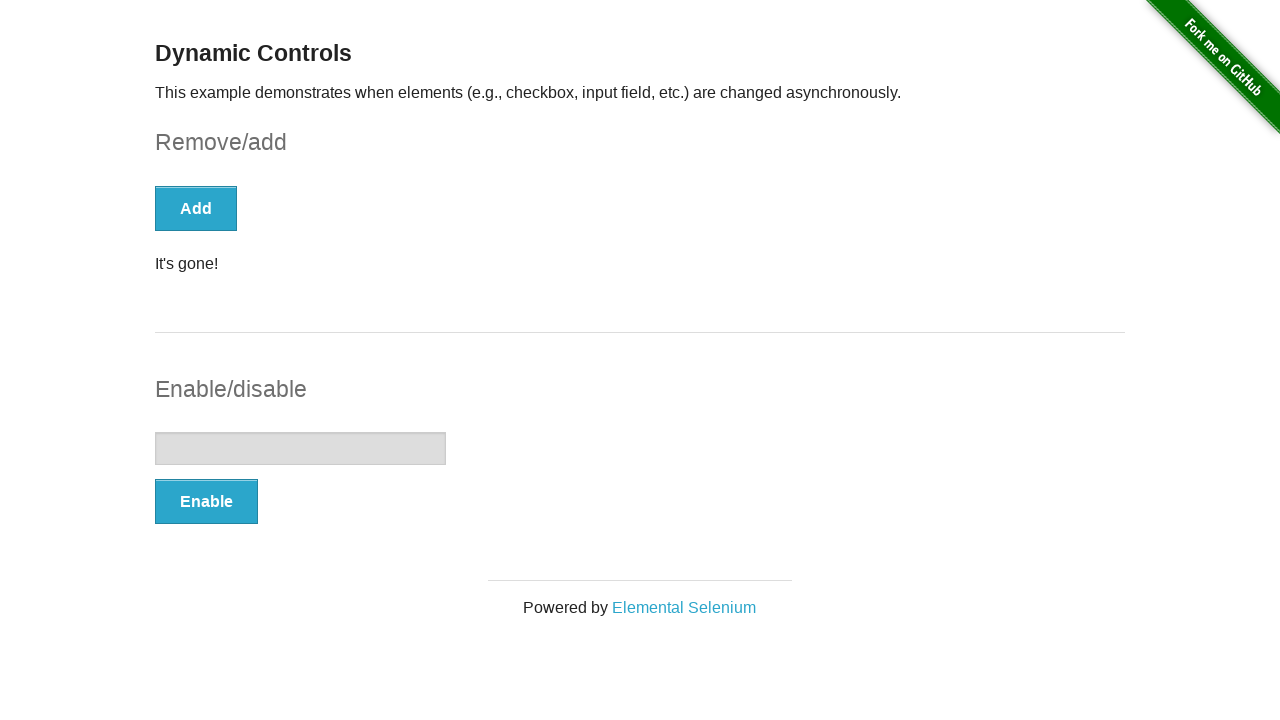

Clicked Add button to add checkbox back at (196, 208) on xpath=//button[contains(text(),'Add')]
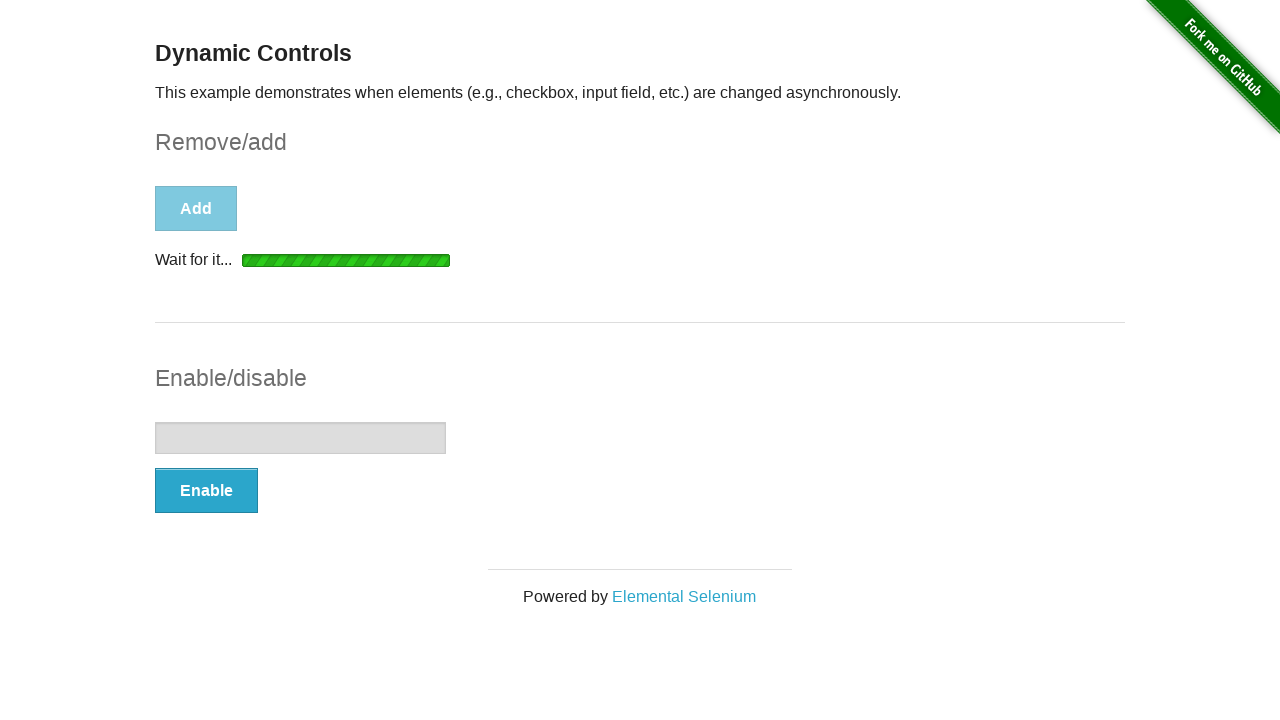

Waited for message confirming checkbox addition
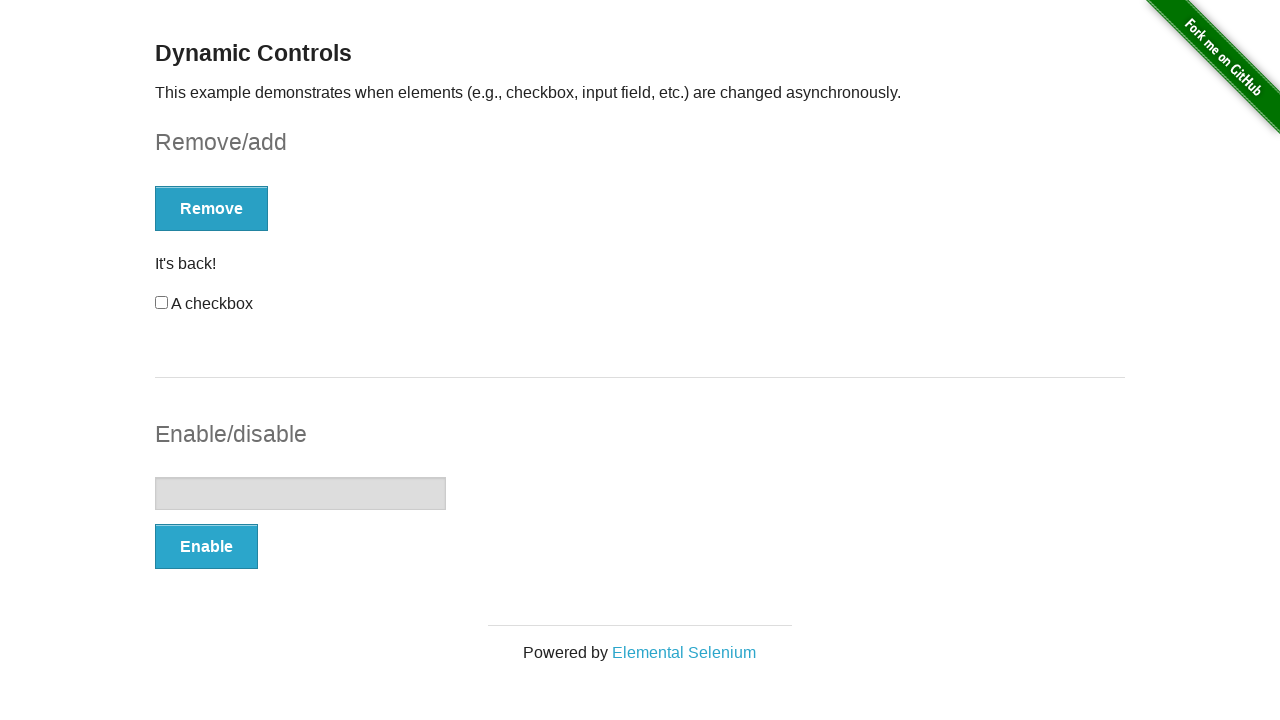

Verified checkbox is now visible
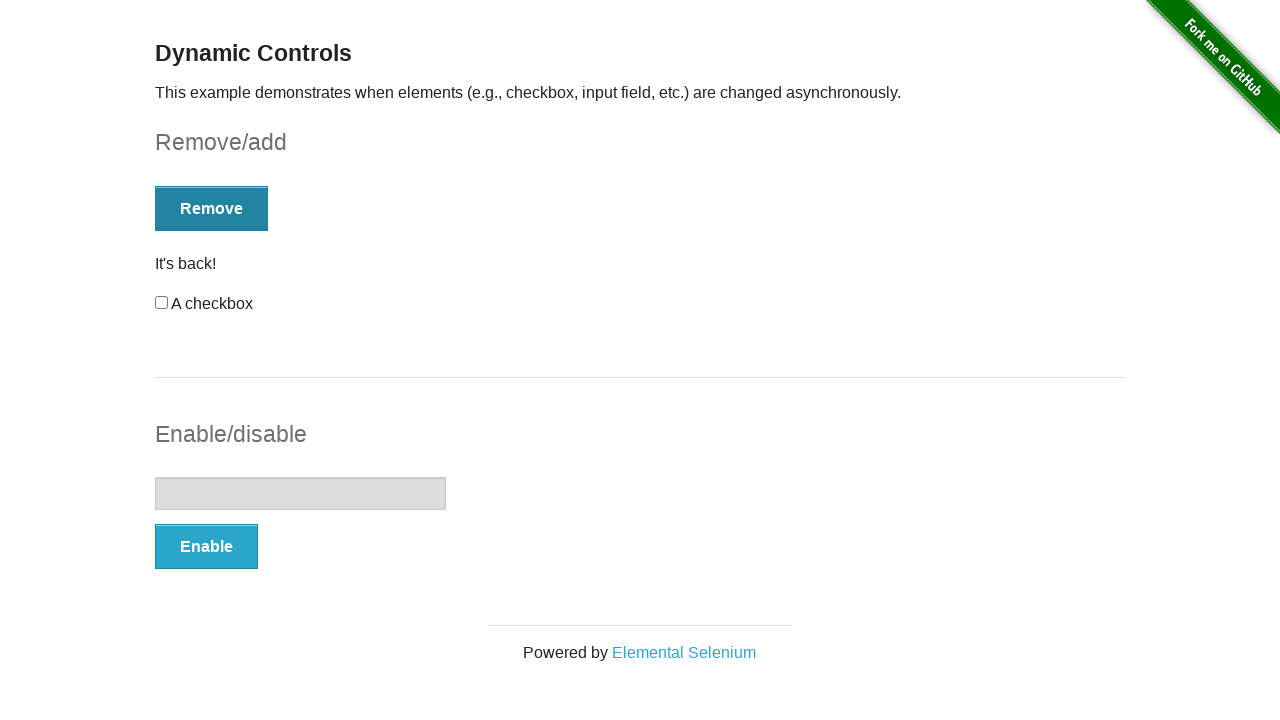

Clicked Enable button to enable text input at (206, 546) on xpath=//button[contains(text(),'Enable')]
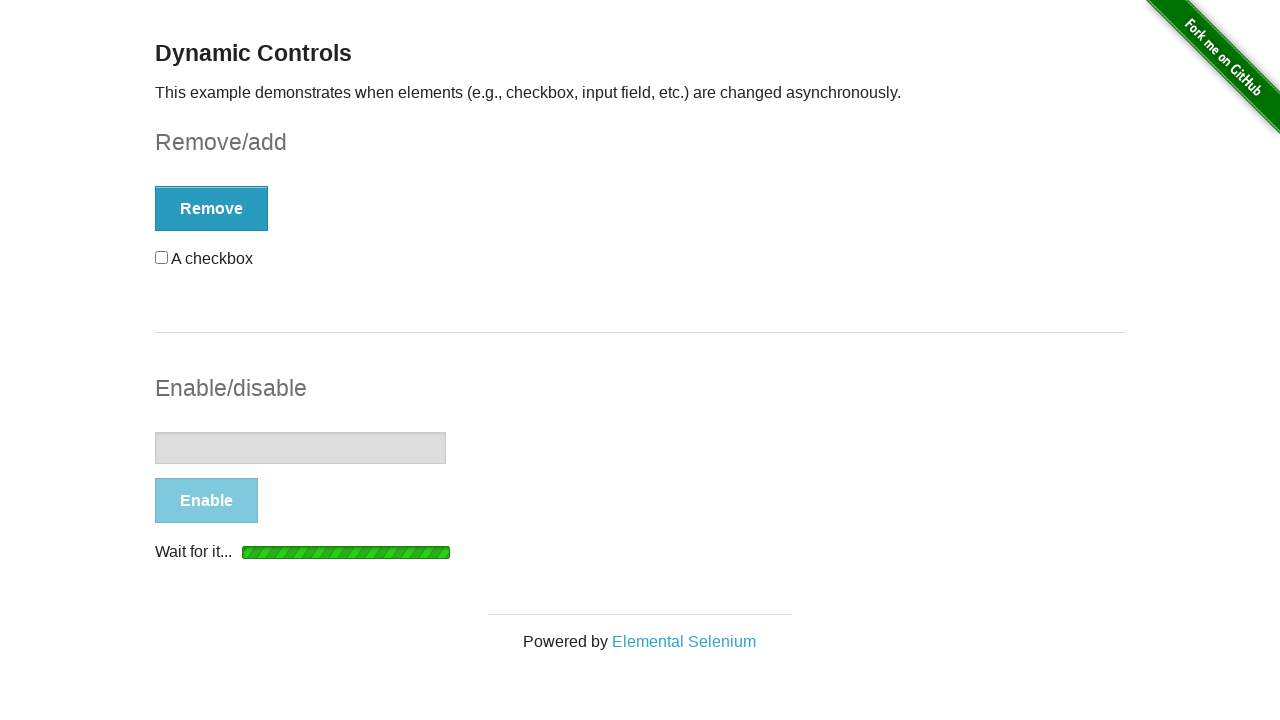

Waited for message confirming text input is enabled
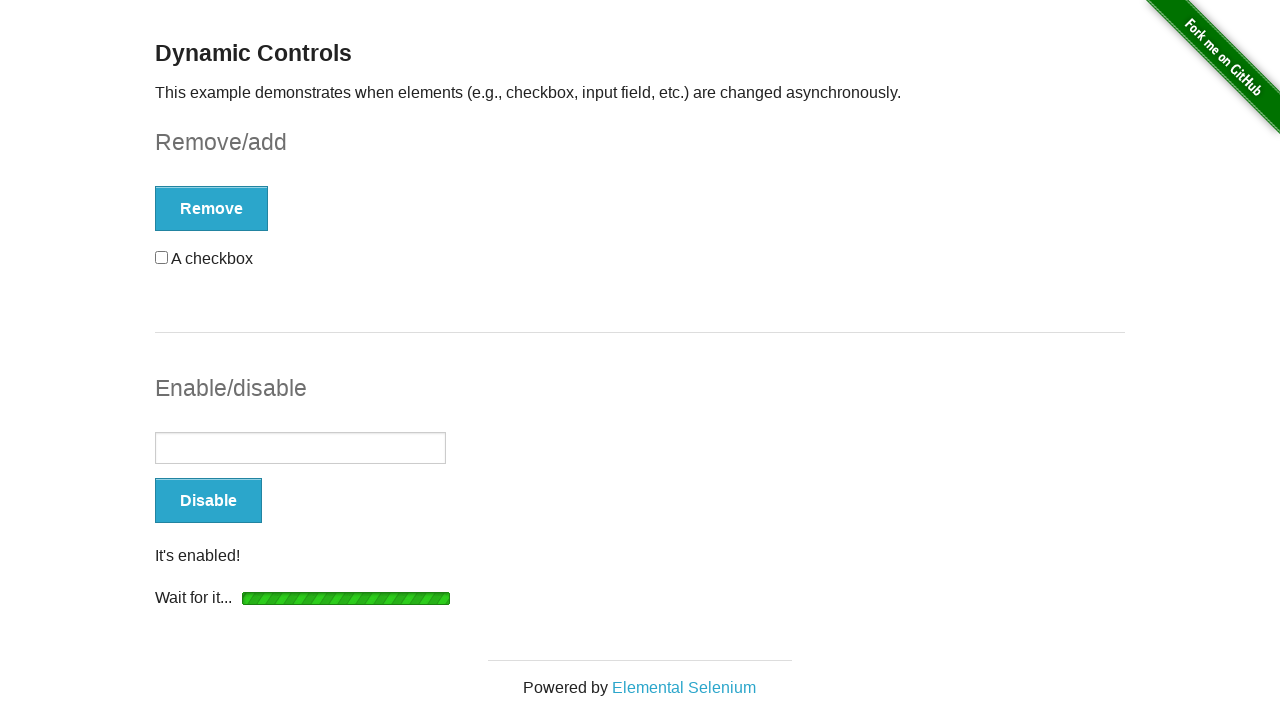

Verified text input is enabled
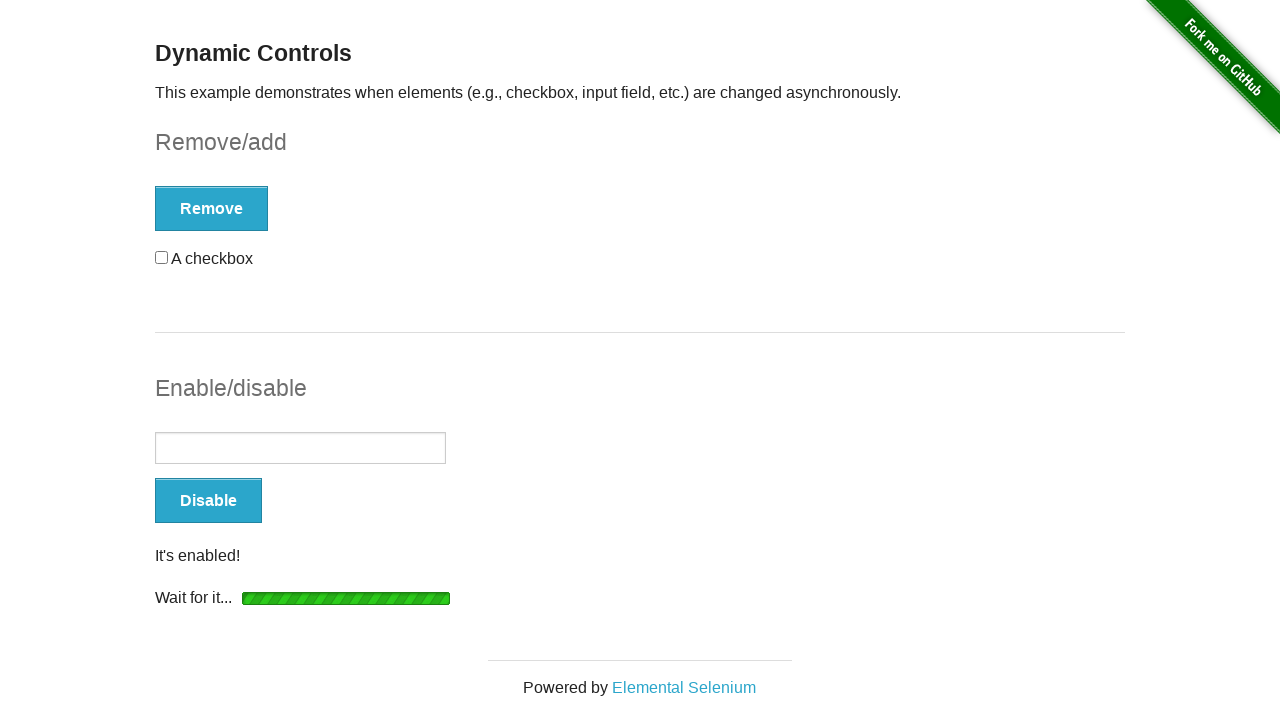

Clicked Disable button to disable text input at (208, 501) on xpath=//button[contains(text(),'Disable')]
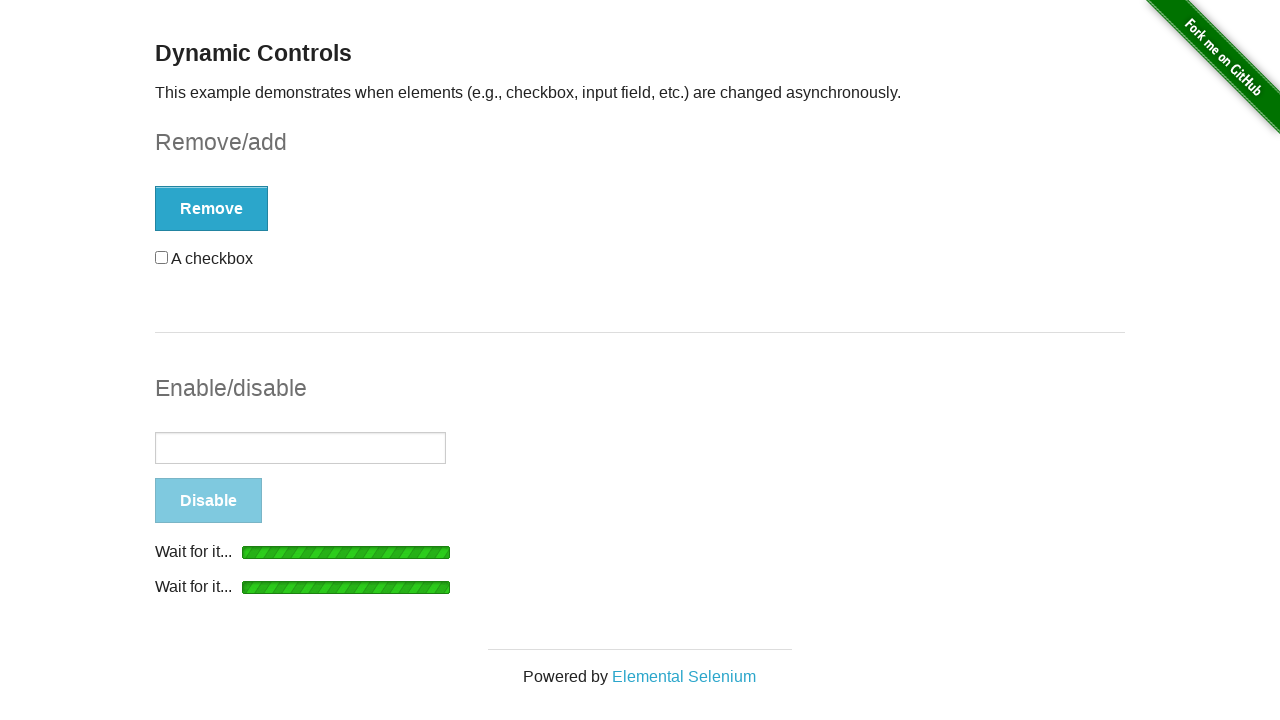

Waited for message confirming text input is disabled
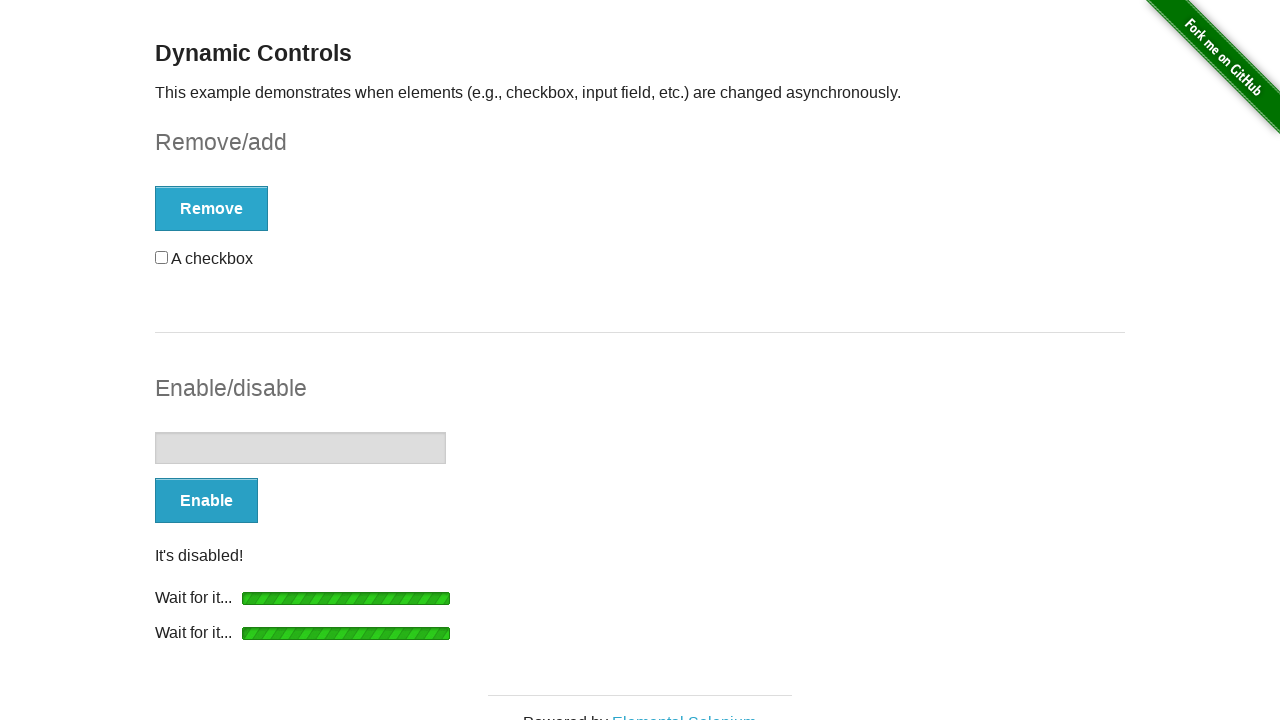

Verified text input is now disabled
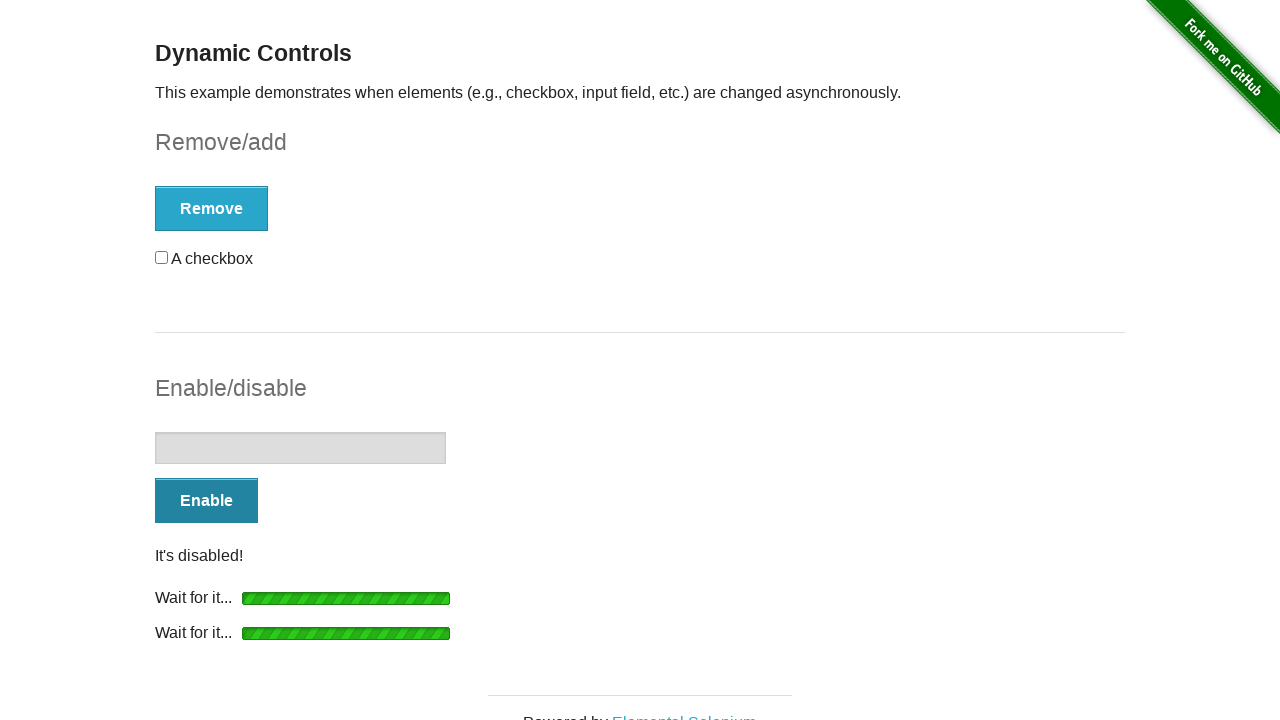

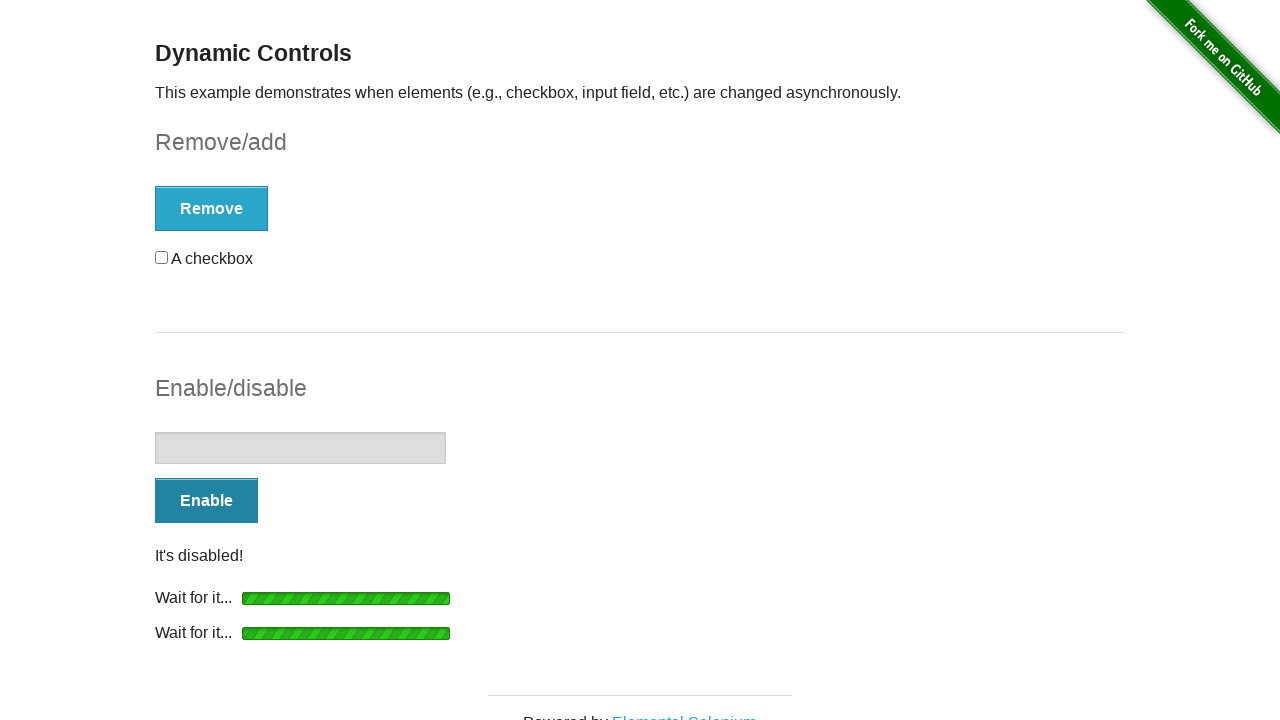